Tests checkbox interactions by clicking on checkboxes and toggling their state based on current selection

Starting URL: https://the-internet.herokuapp.com/checkboxes

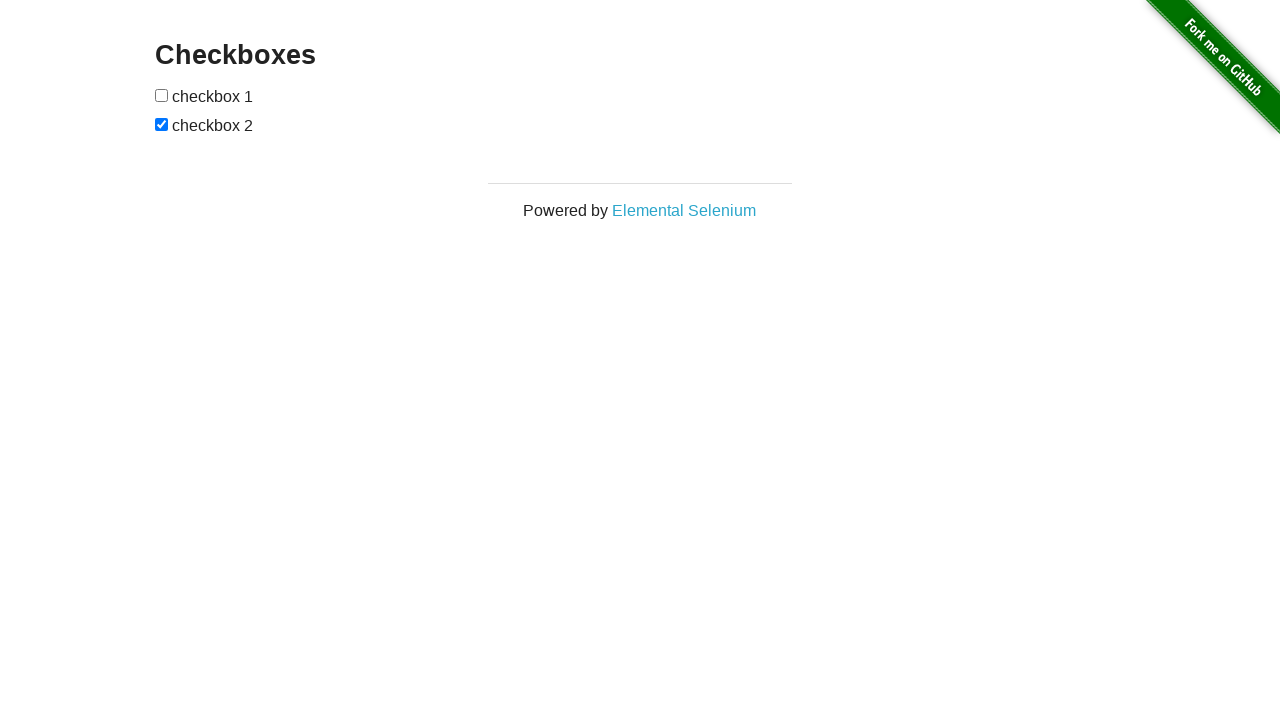

Clicked first checkbox to toggle its state at (162, 95) on xpath=//*[@id="checkboxes"]/input[1]
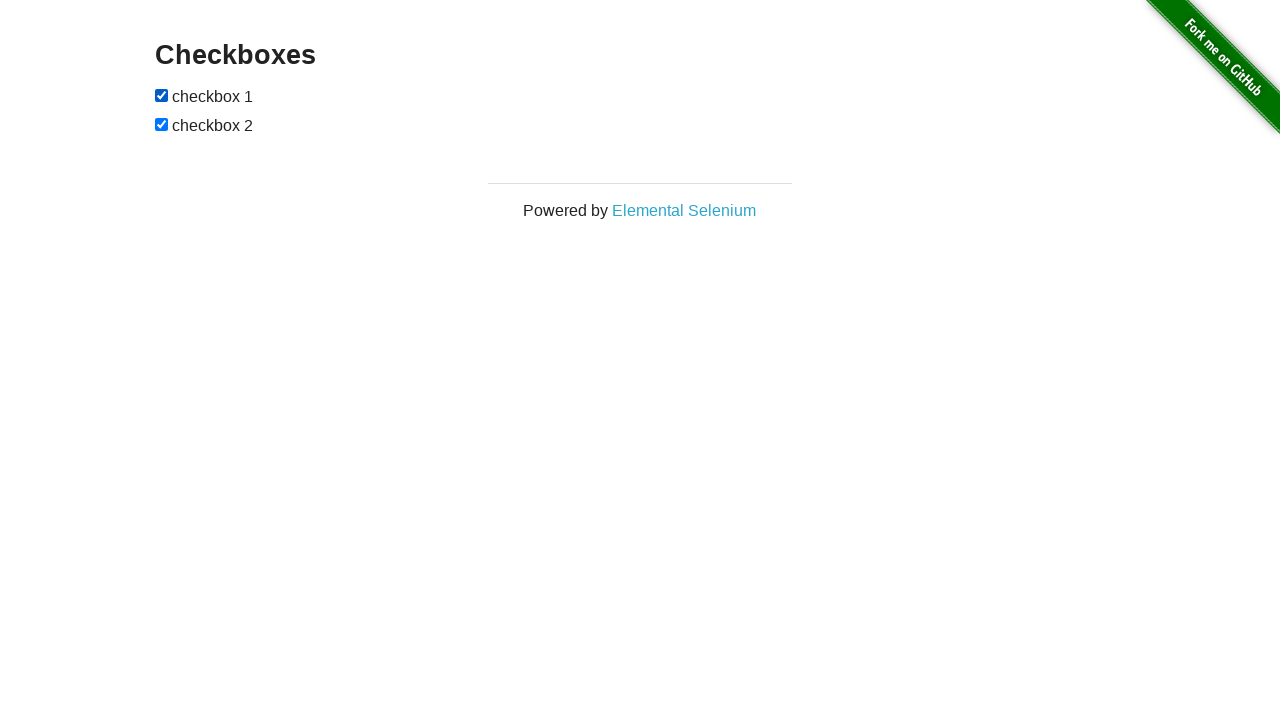

Located second checkbox element
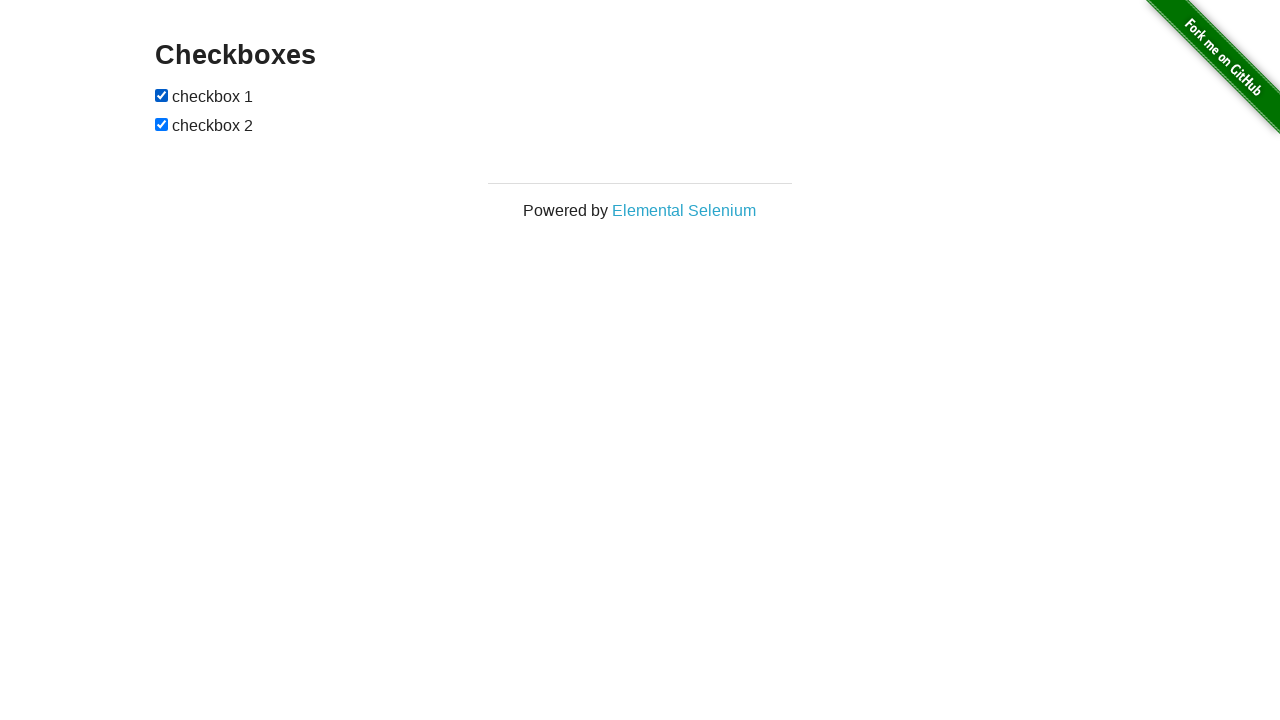

Second checkbox was checked, clicked to uncheck it at (162, 124) on xpath=//*[@id="checkboxes"]/input[2]
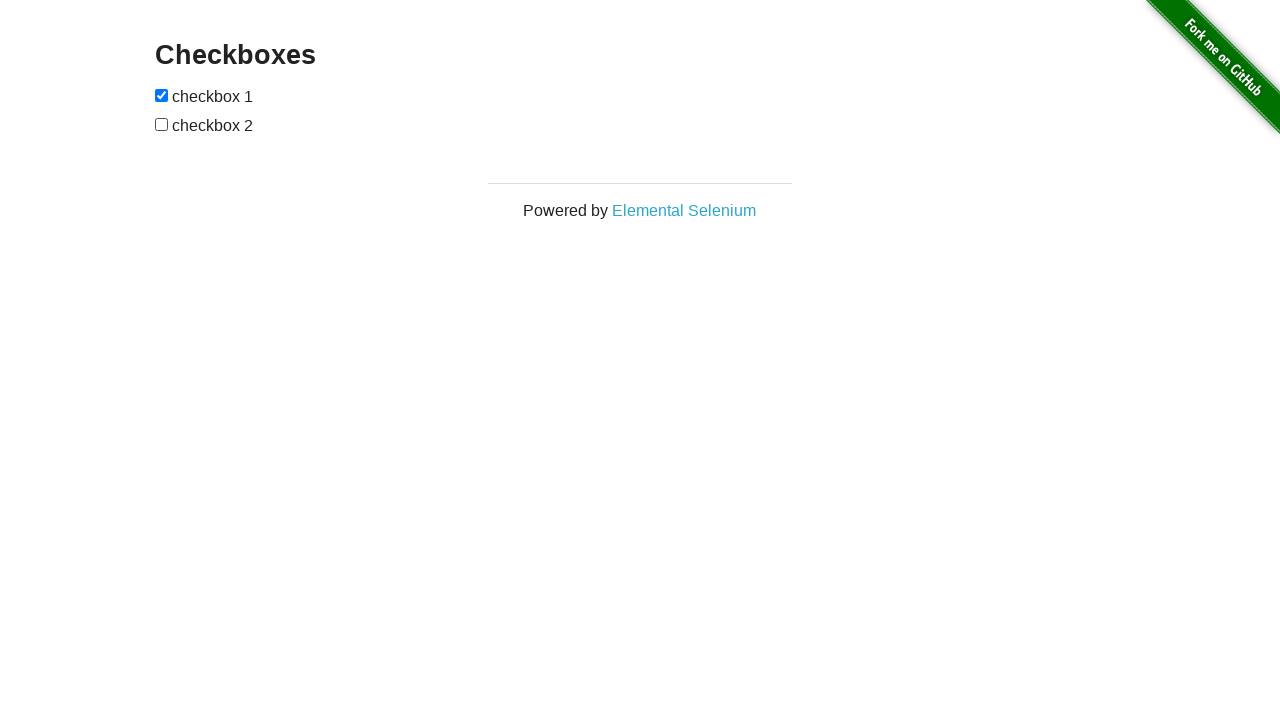

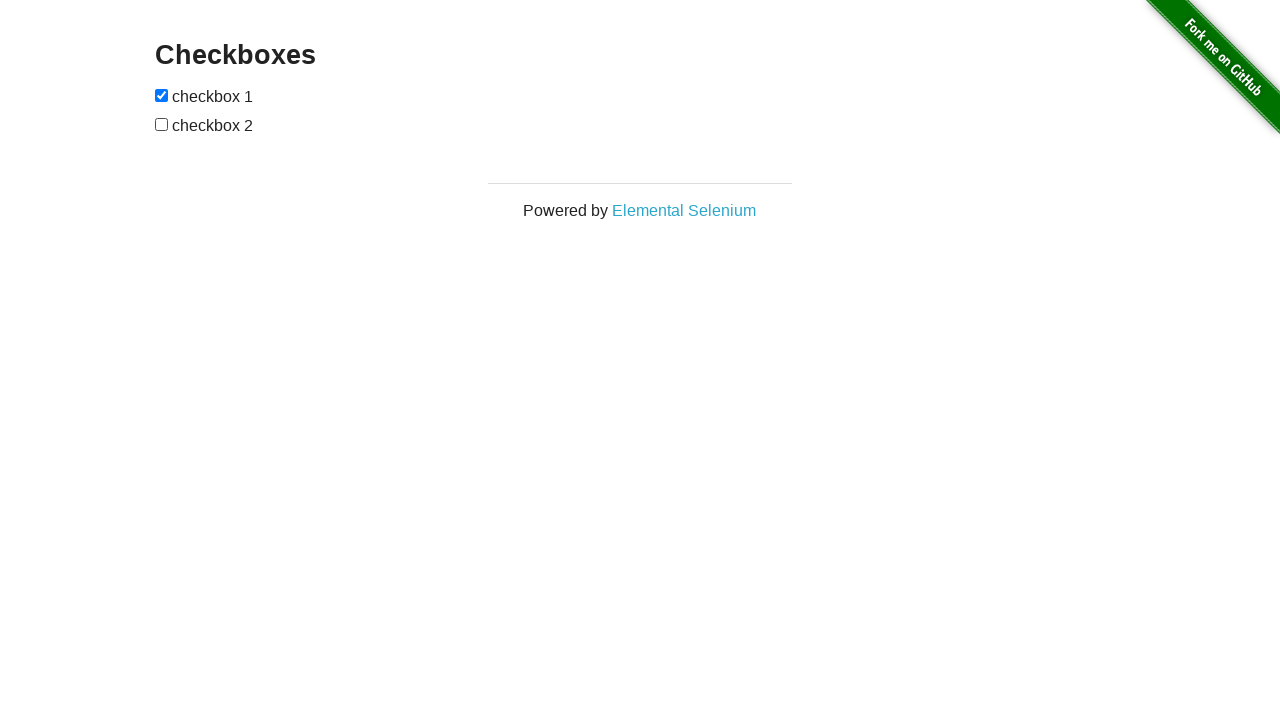